Opens a Tongji University news article page and replaces all occurrences of a specific name ("覃海洋") with a new name ("朱俊泽") using JavaScript execution to modify the page content.

Starting URL: https://news.tongji.edu.cn/info/1003/88134.htm

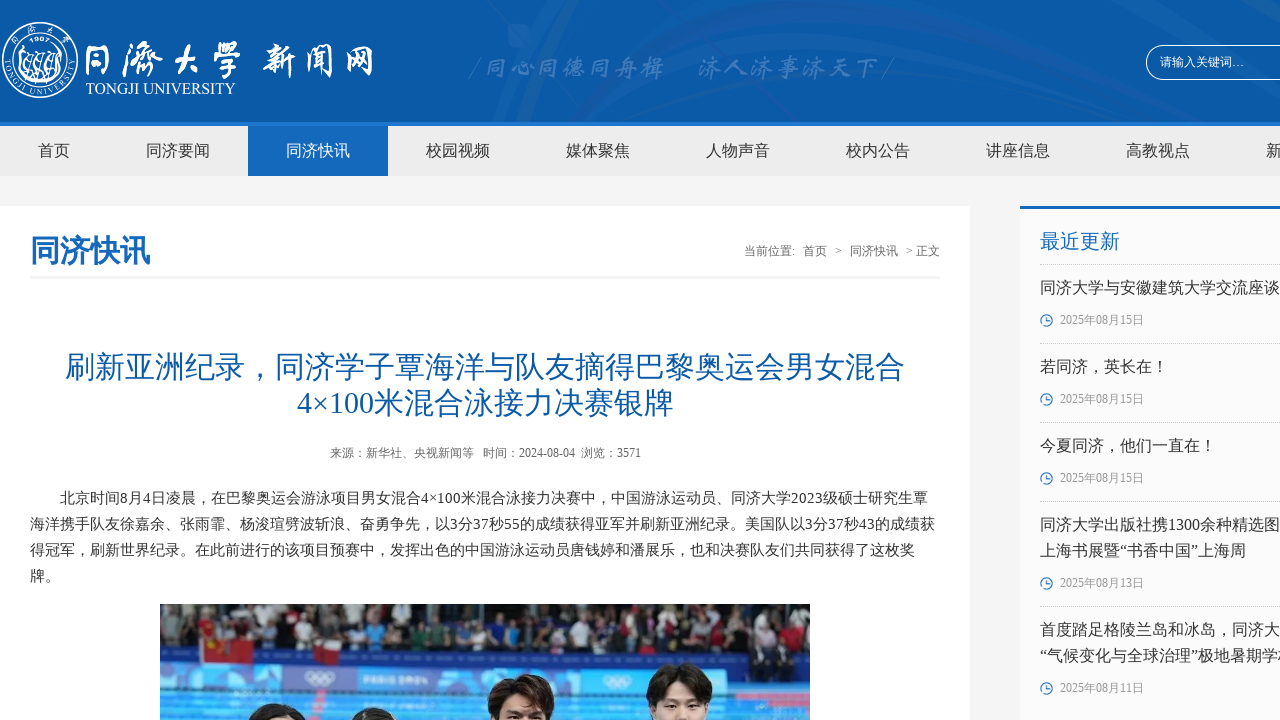

Waited for page to load with domcontentloaded state
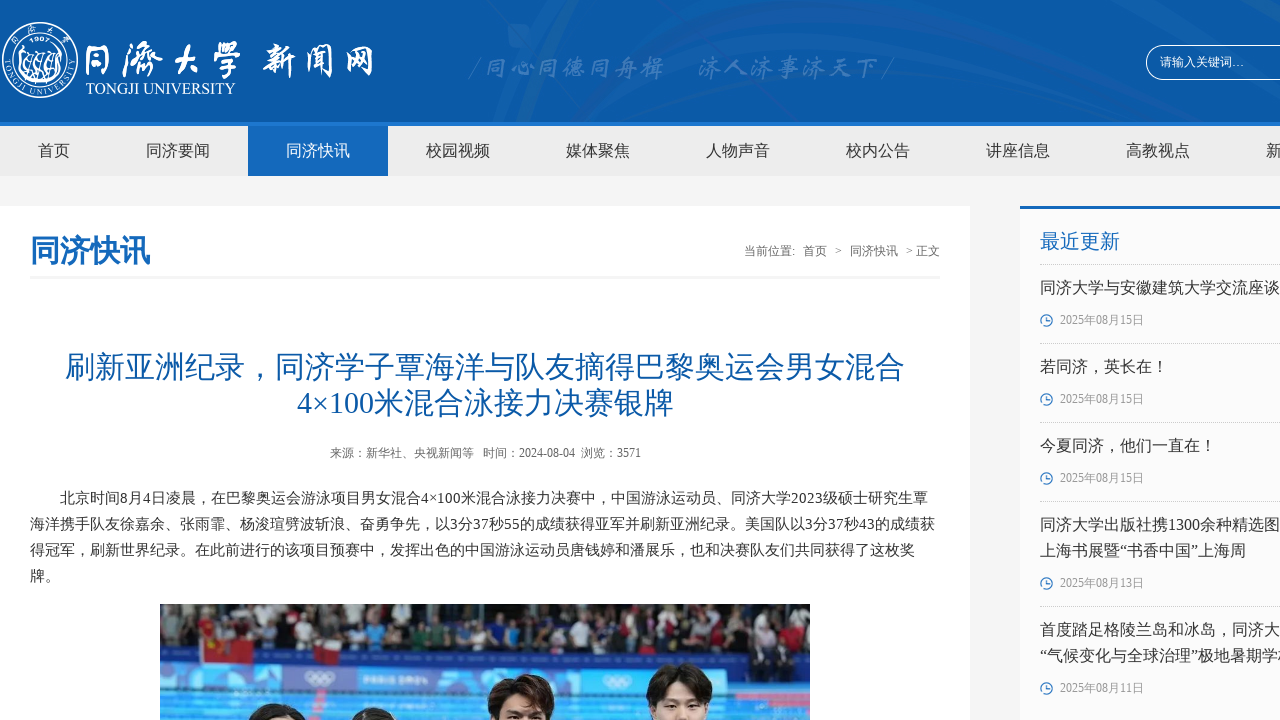

Executed JavaScript to replace all occurrences of '覃海洋' with '朱俊泽' on the page
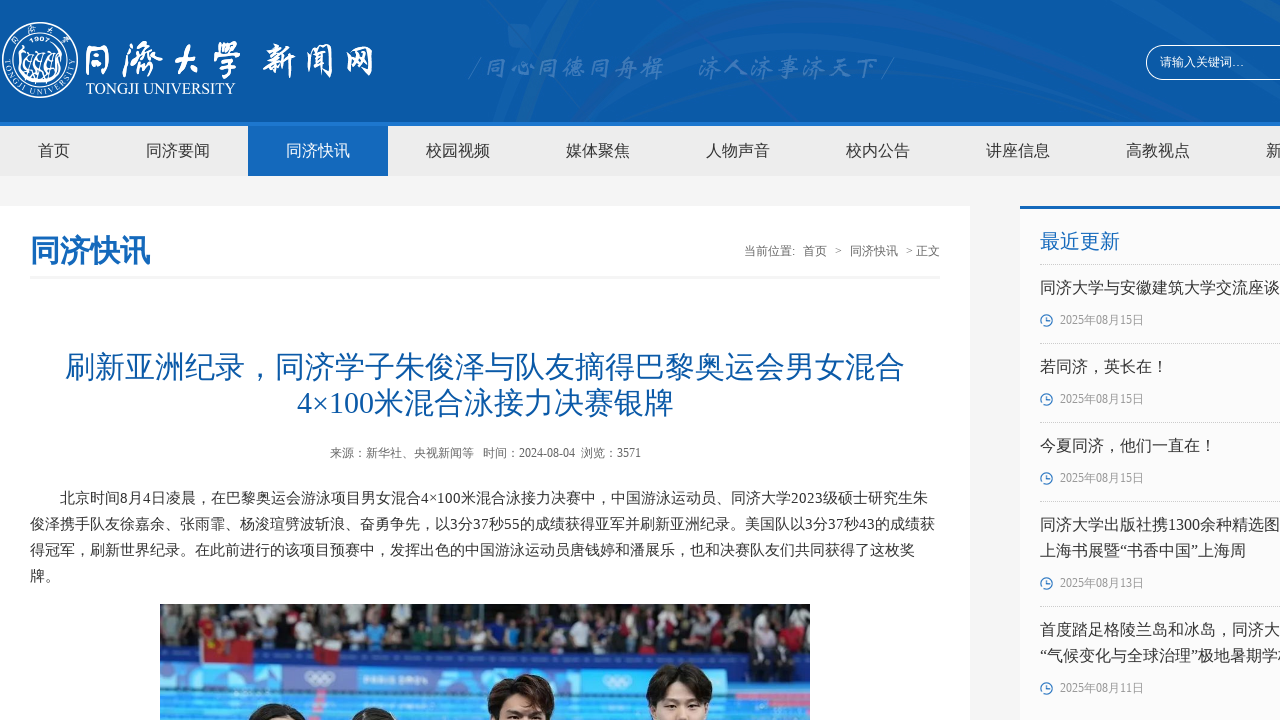

Waited 2 seconds to observe the text replacement changes
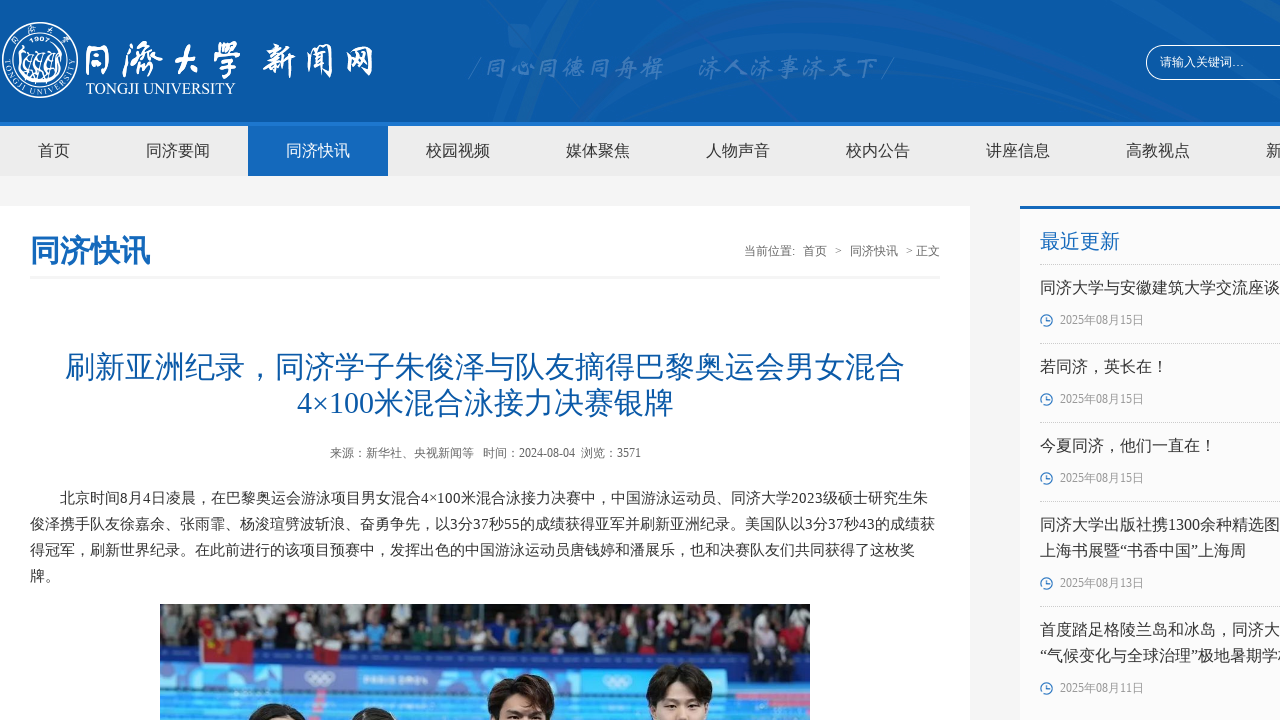

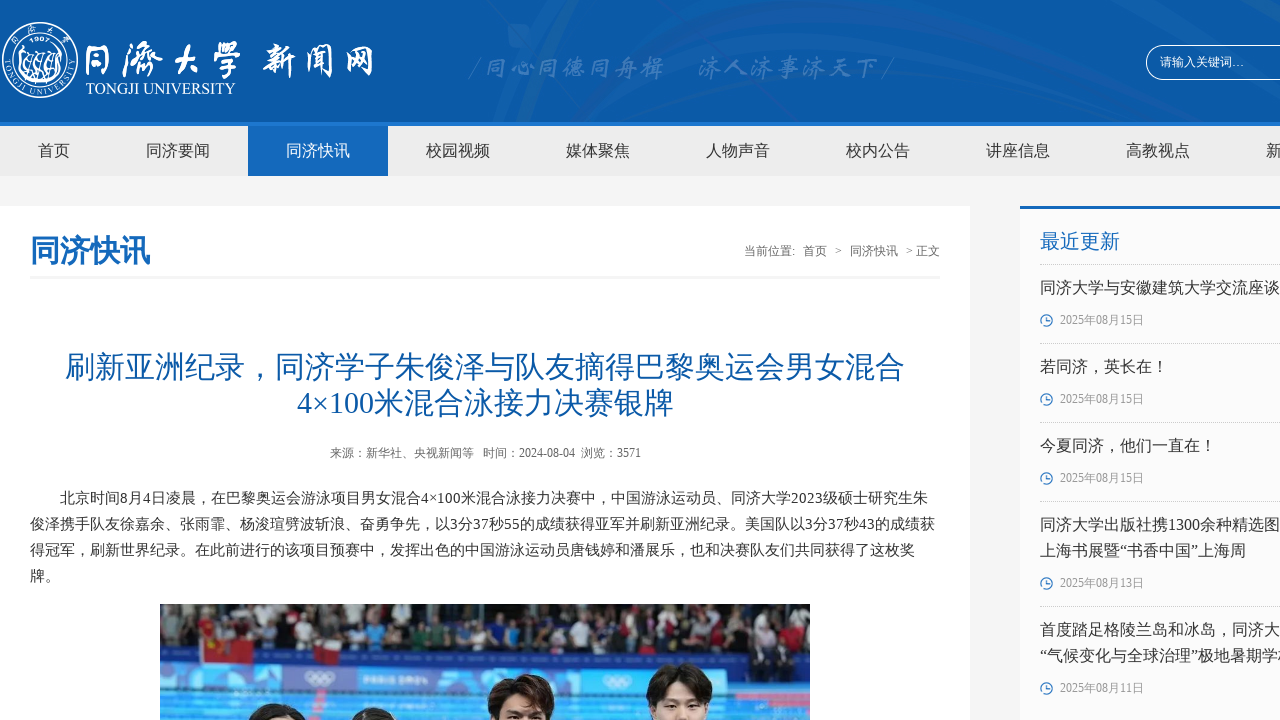